Opens the CNBC website and verifies it loads successfully

Starting URL: https://www.cnbc.com/

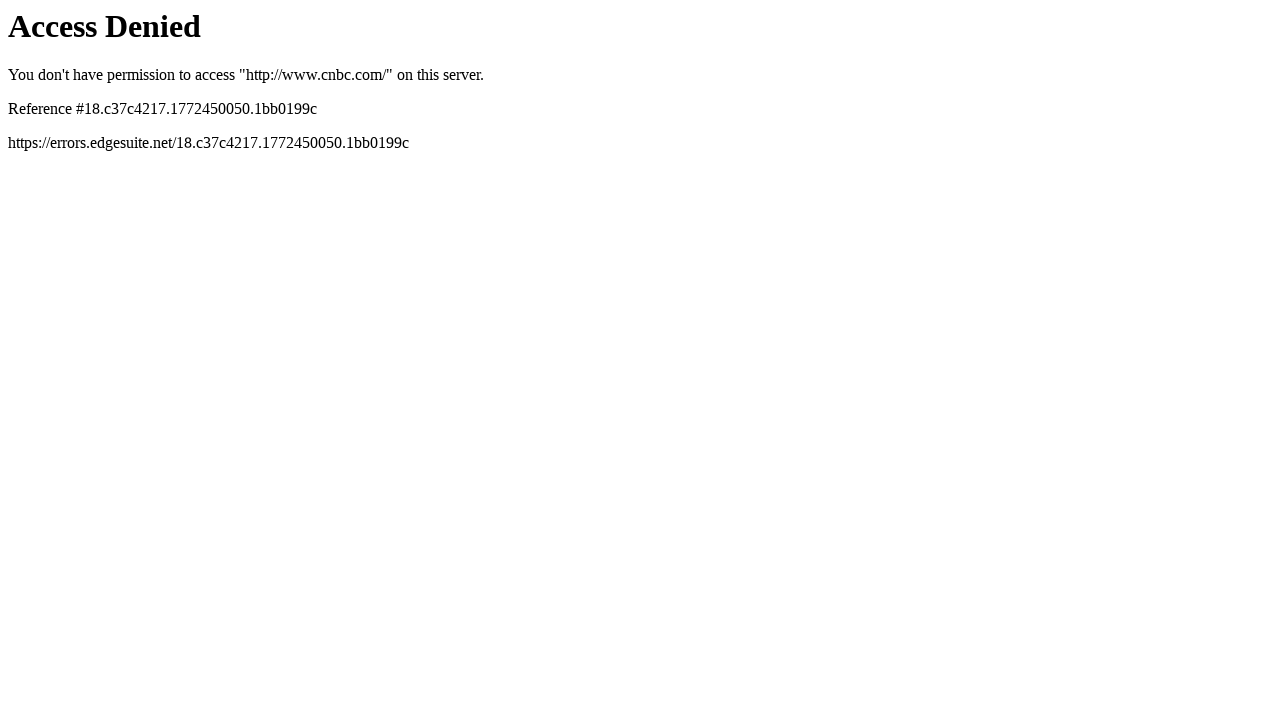

Navigated to https://www.cnbc.com/
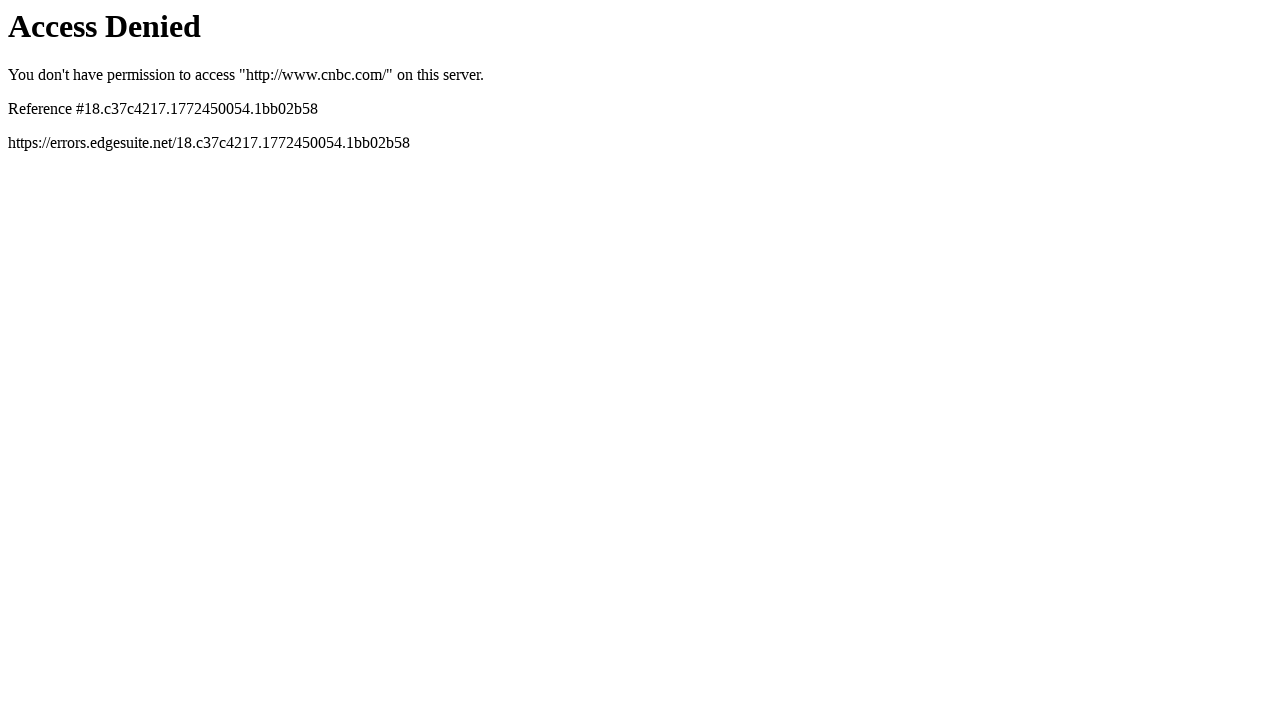

Page DOM content loaded successfully
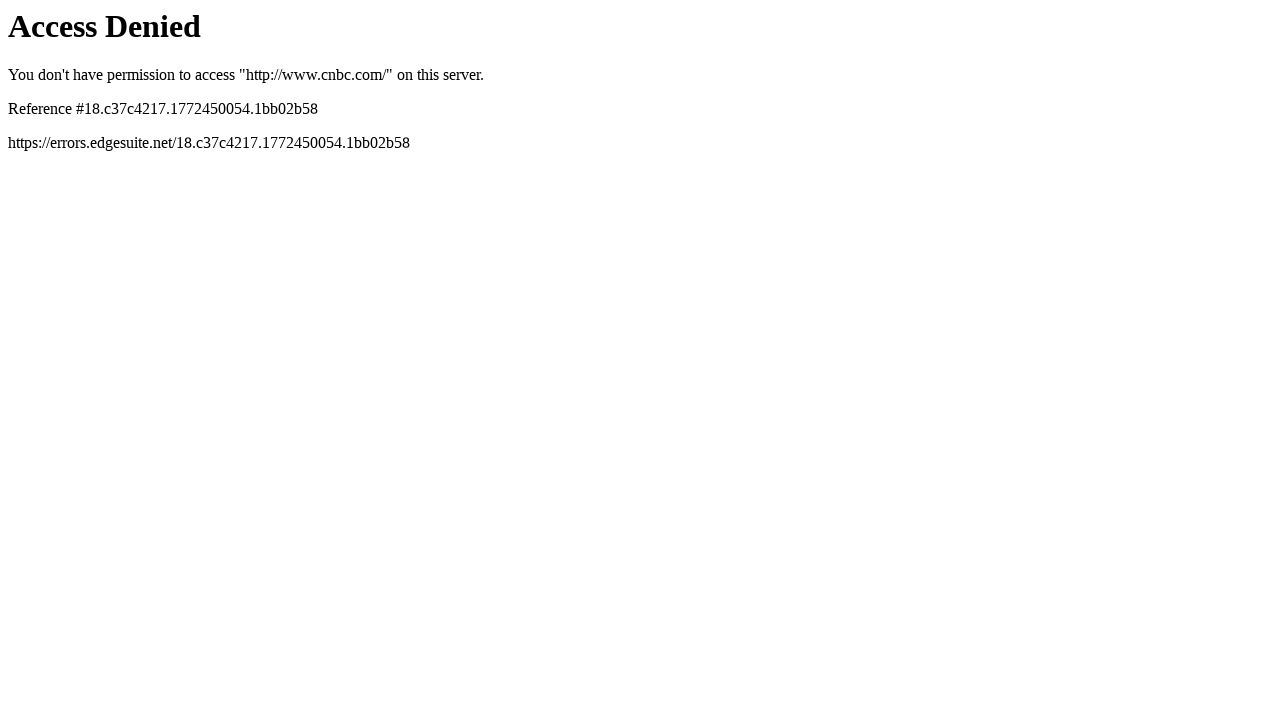

Verified CNBC website loaded with non-empty page title
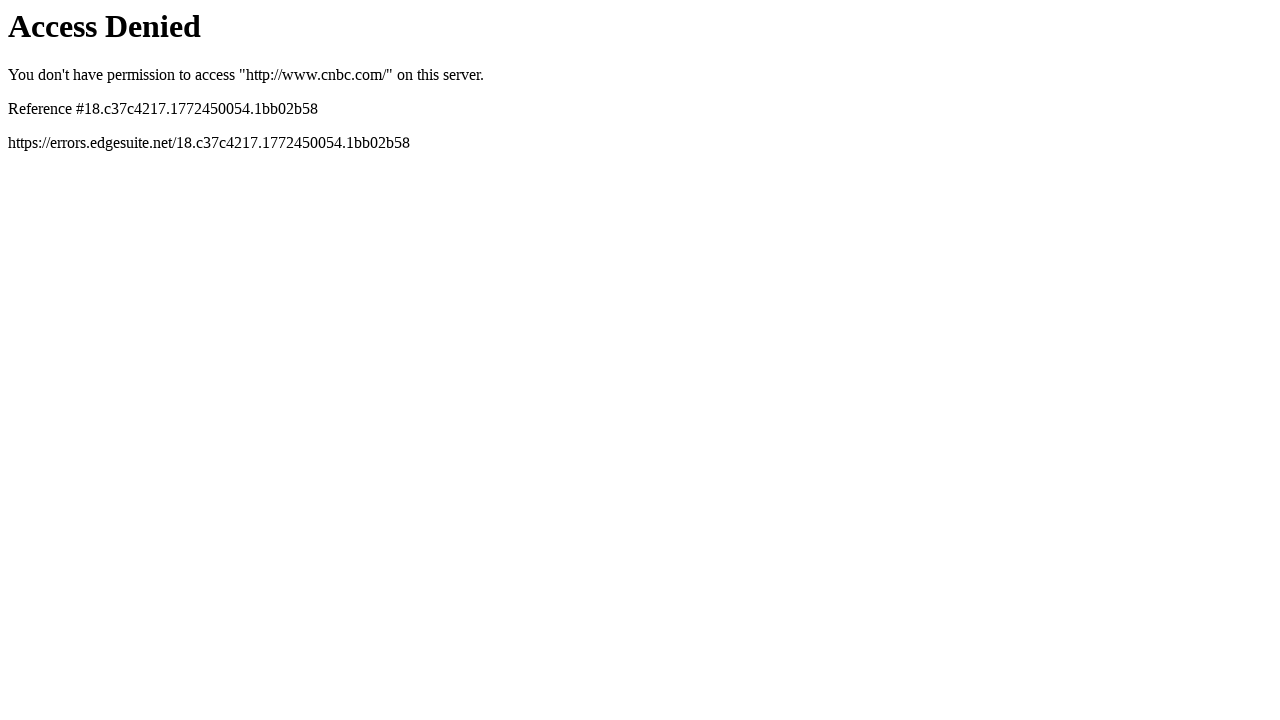

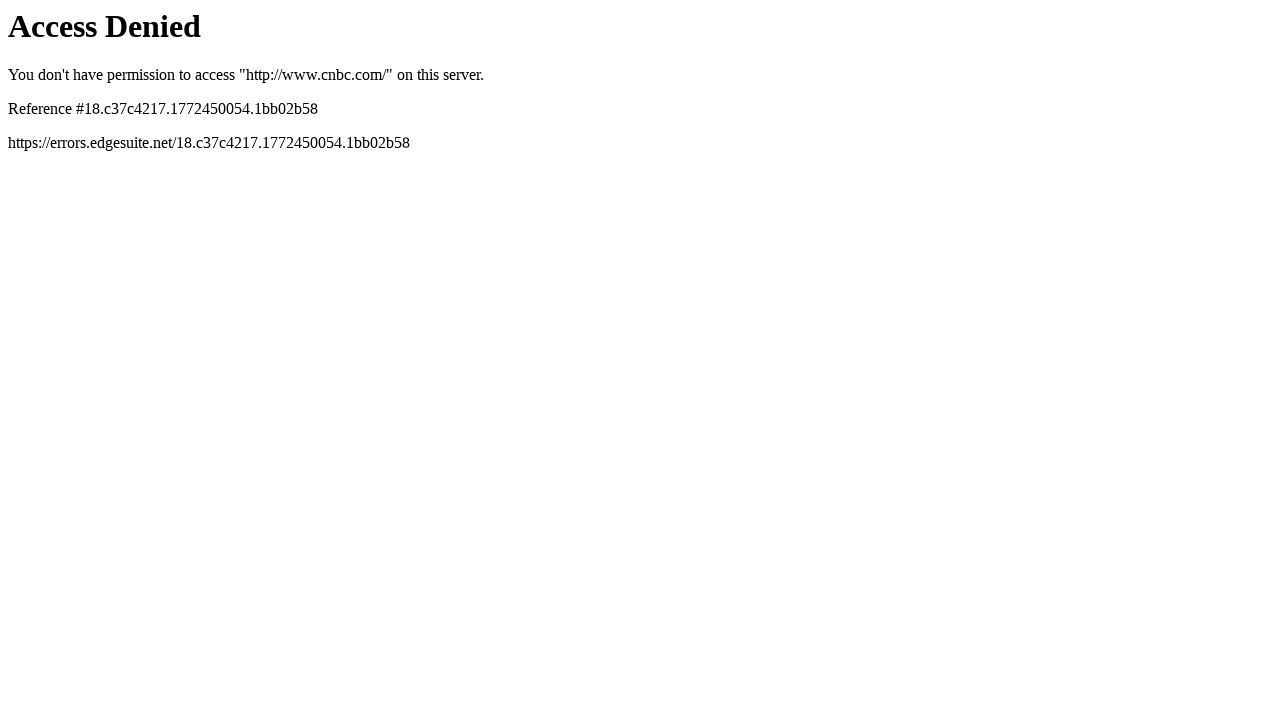